Tests navigation to the My Account page by clicking the My Account link and verifying the page title matches the expected value.

Starting URL: https://alchemy.hguy.co/lms

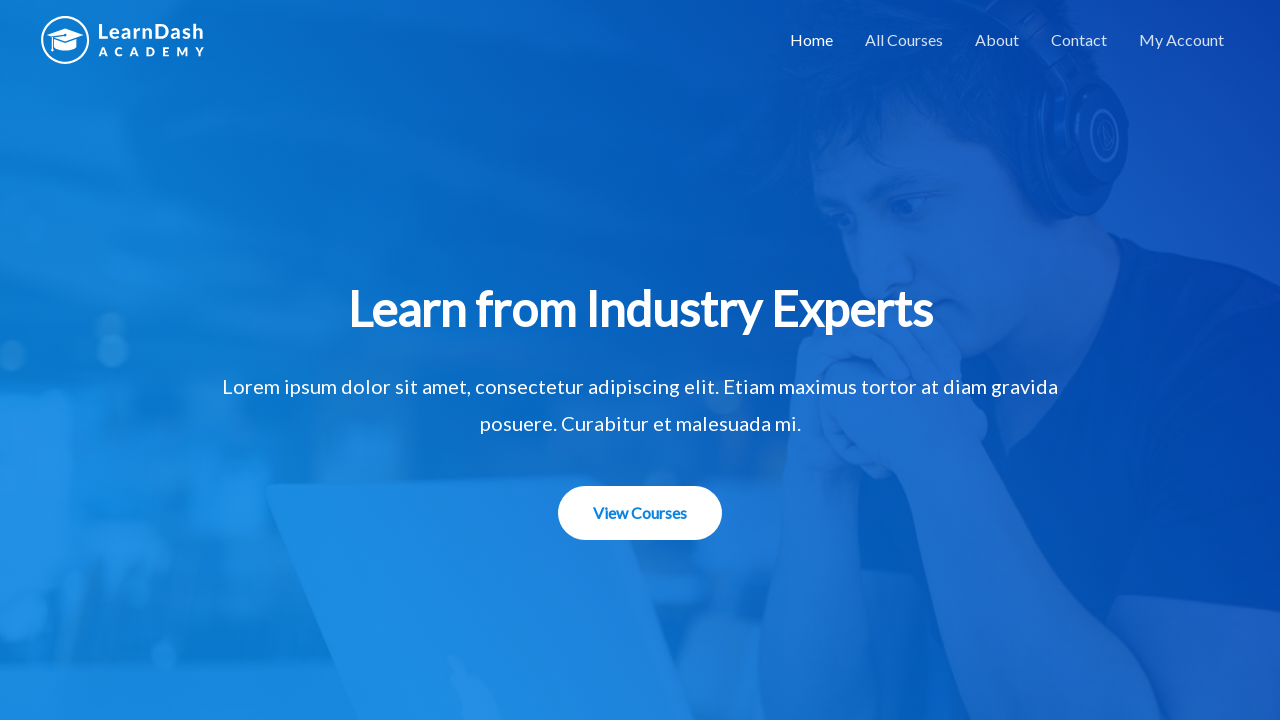

Clicked on the 'My Account' link at (1182, 40) on text=My Account
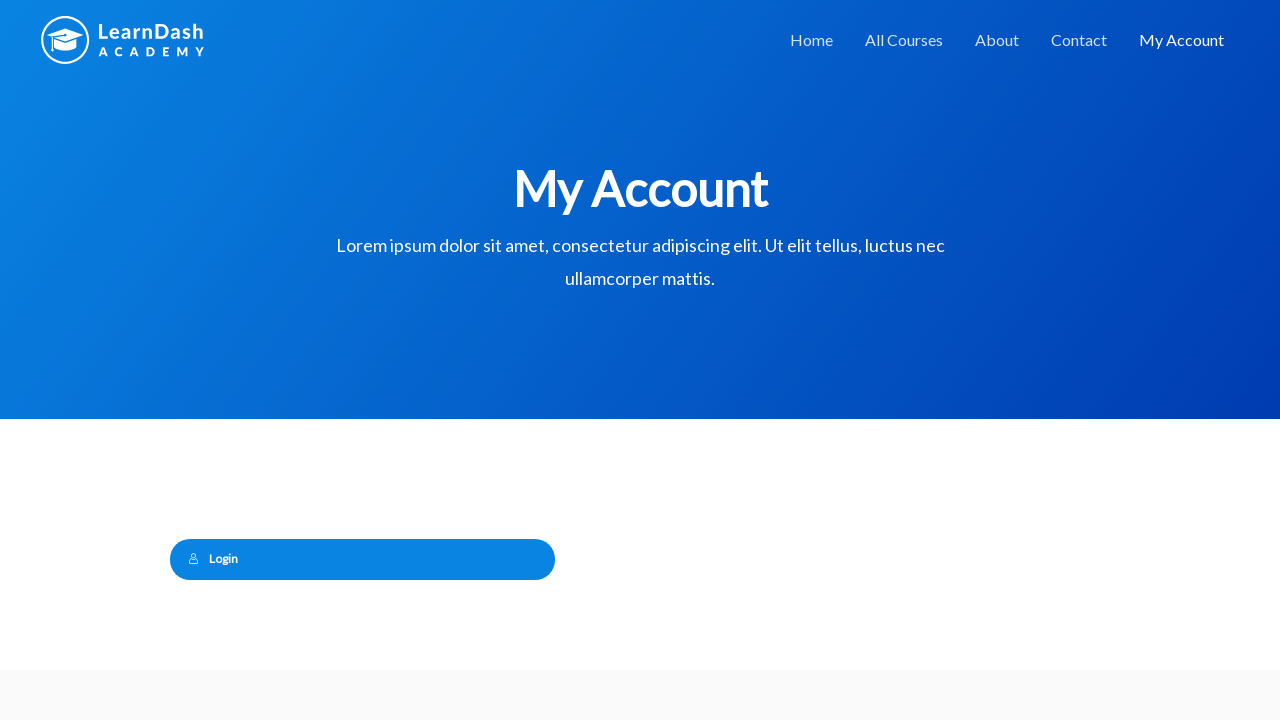

Page load state completed
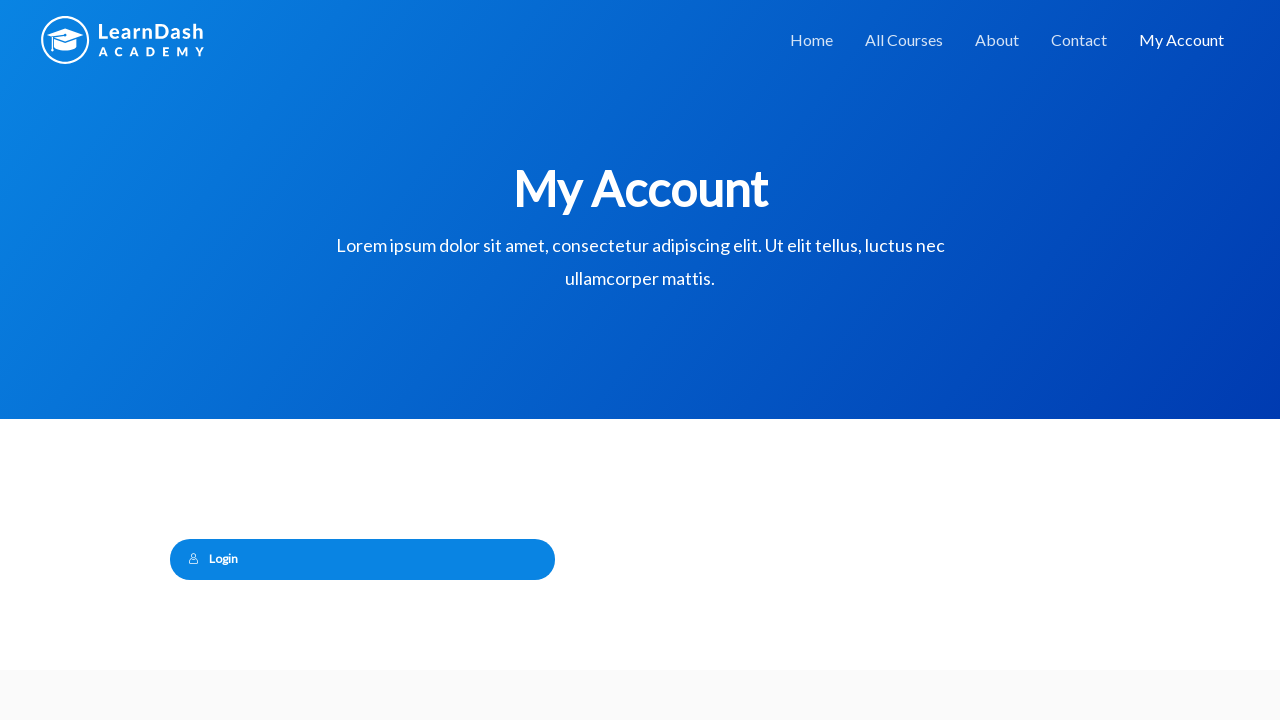

Verified page title is 'My Account – Alchemy LMS'
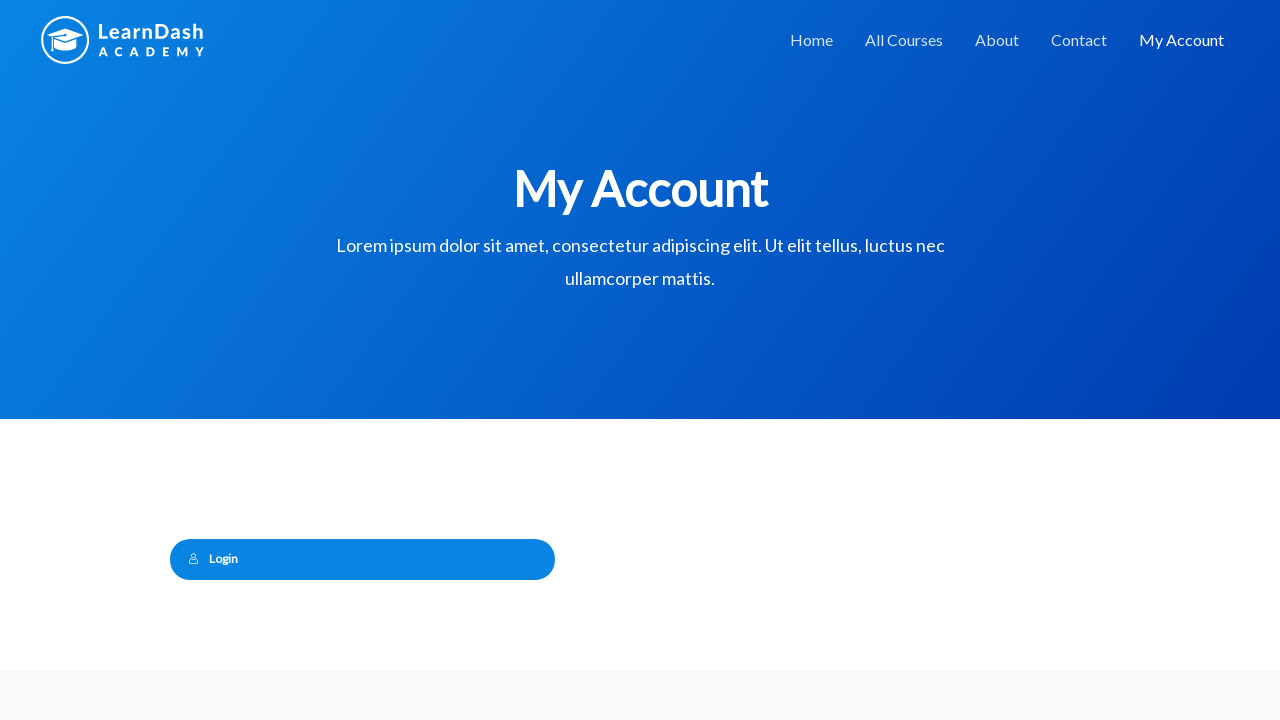

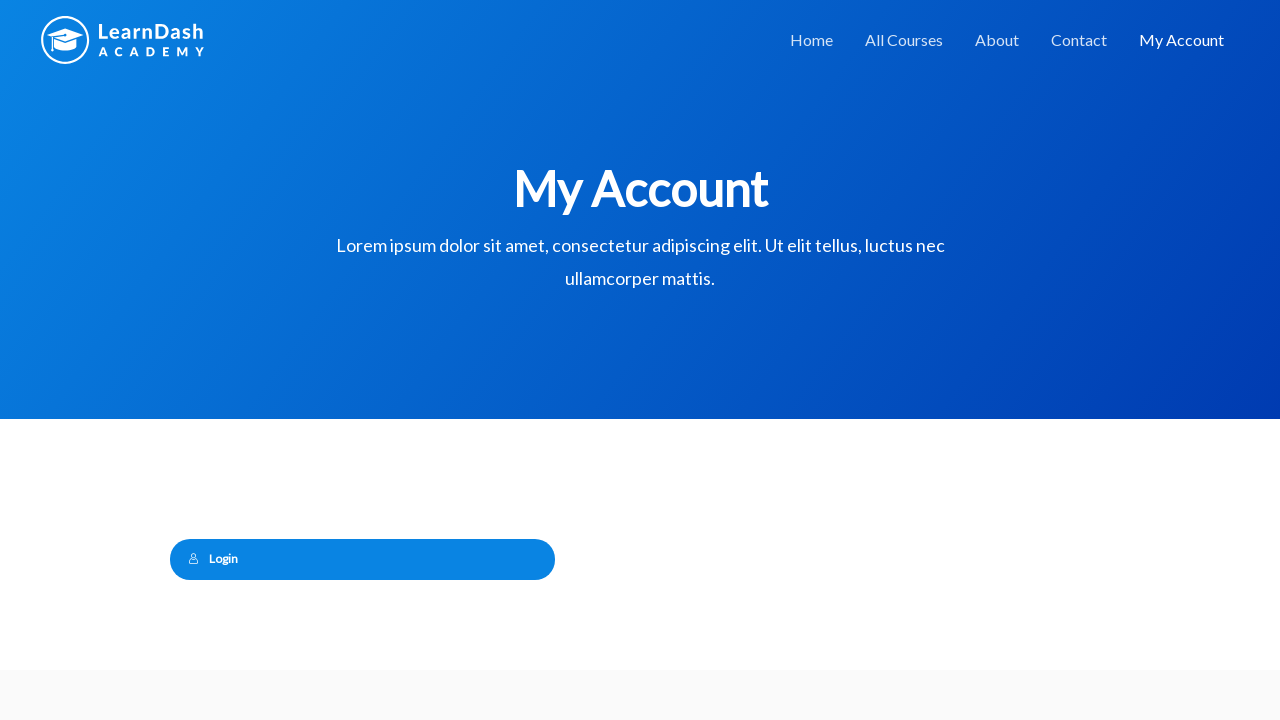